Tests radio button functionality by clicking the "Impressive" radio button and verifying its selection state

Starting URL: https://demoqa.com/radio-button

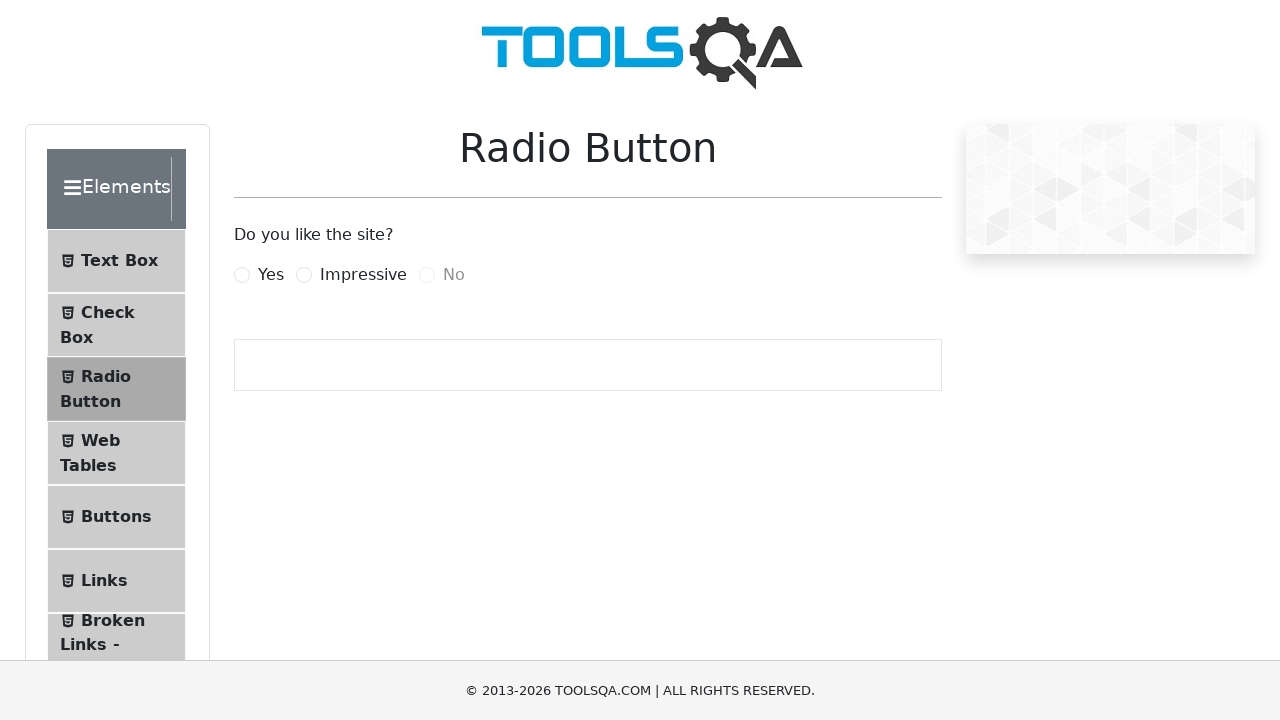

Clicked on the 'Impressive' radio button at (363, 275) on label[for='impressiveRadio']
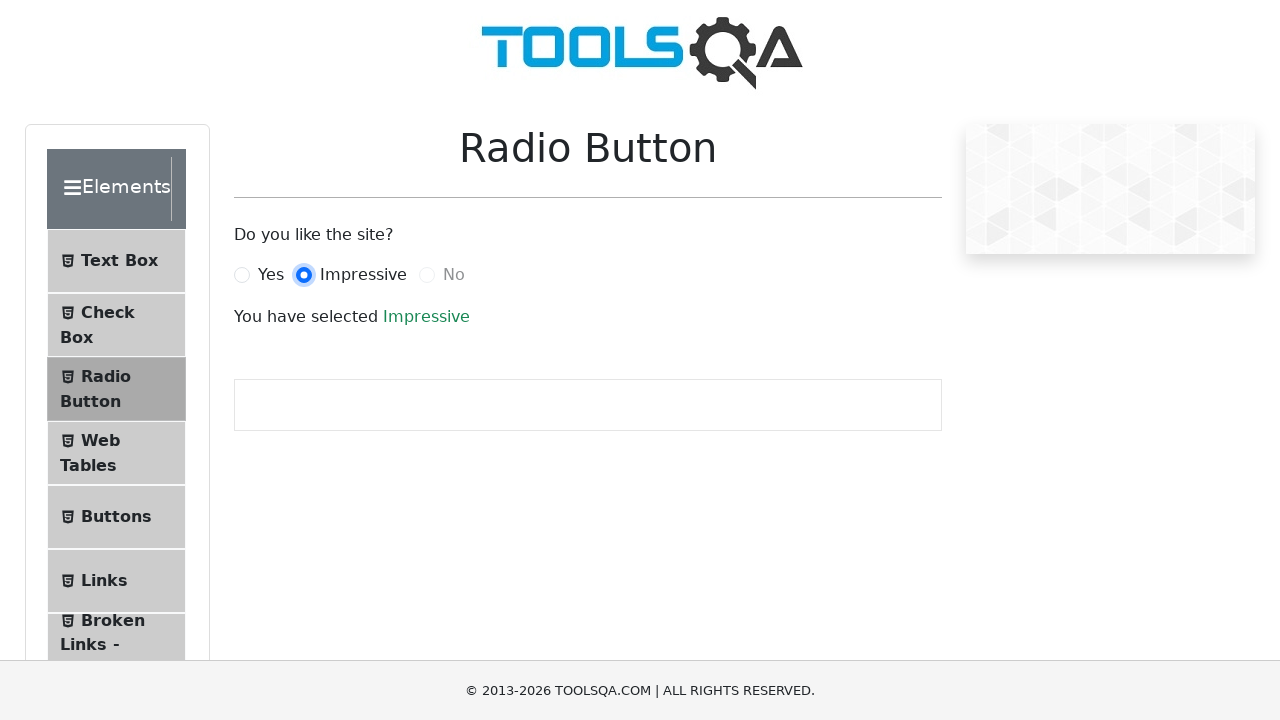

Verified that the 'Impressive' text is displayed after selection
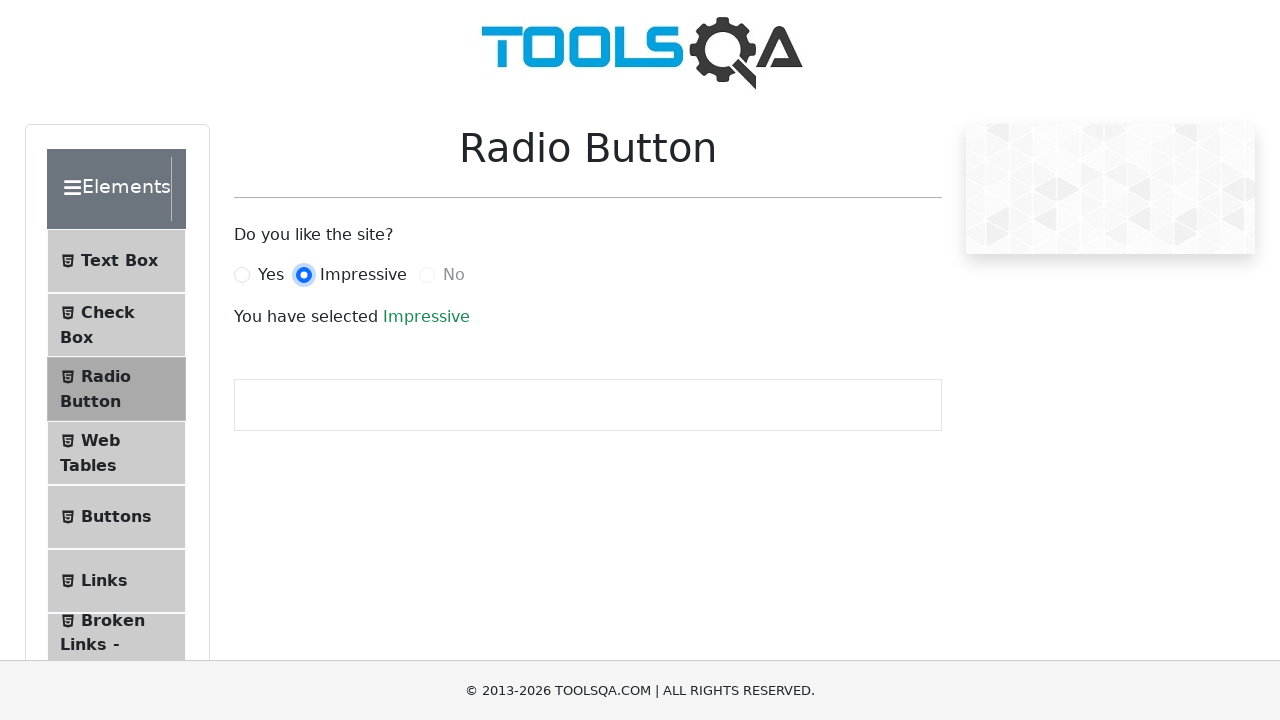

Located the 'No' radio button element
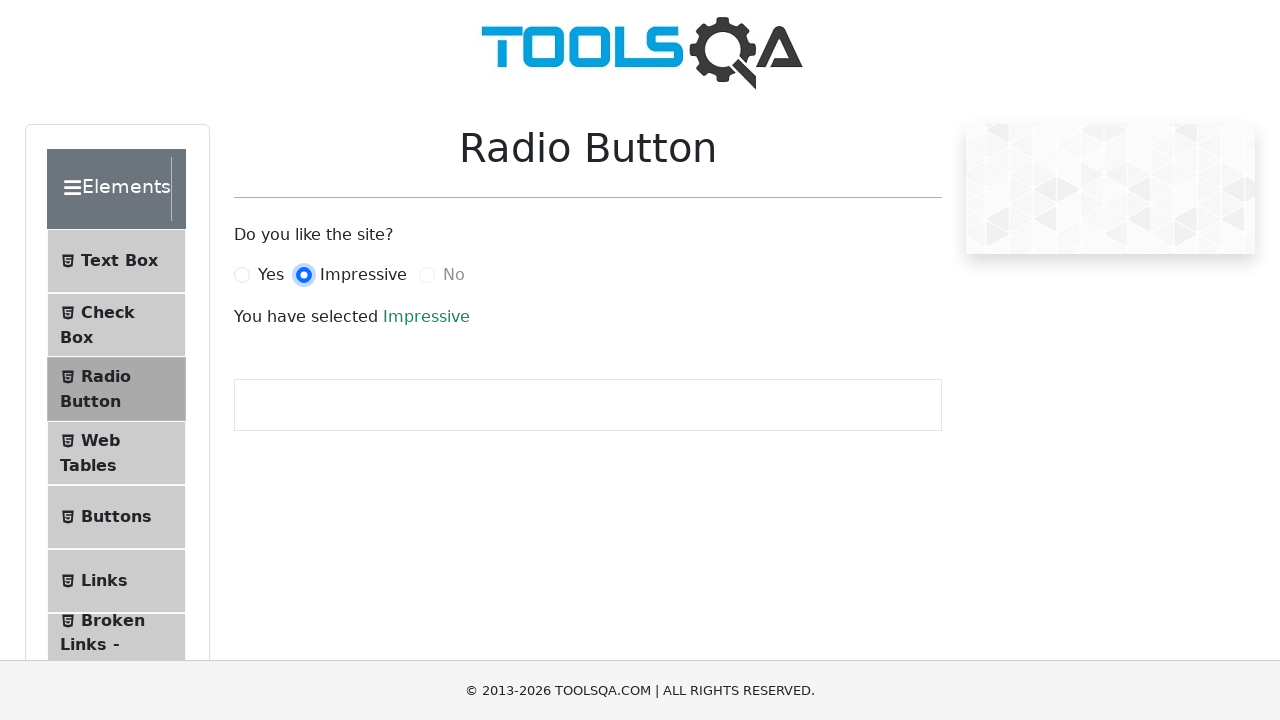

Verified that the 'No' radio button is disabled
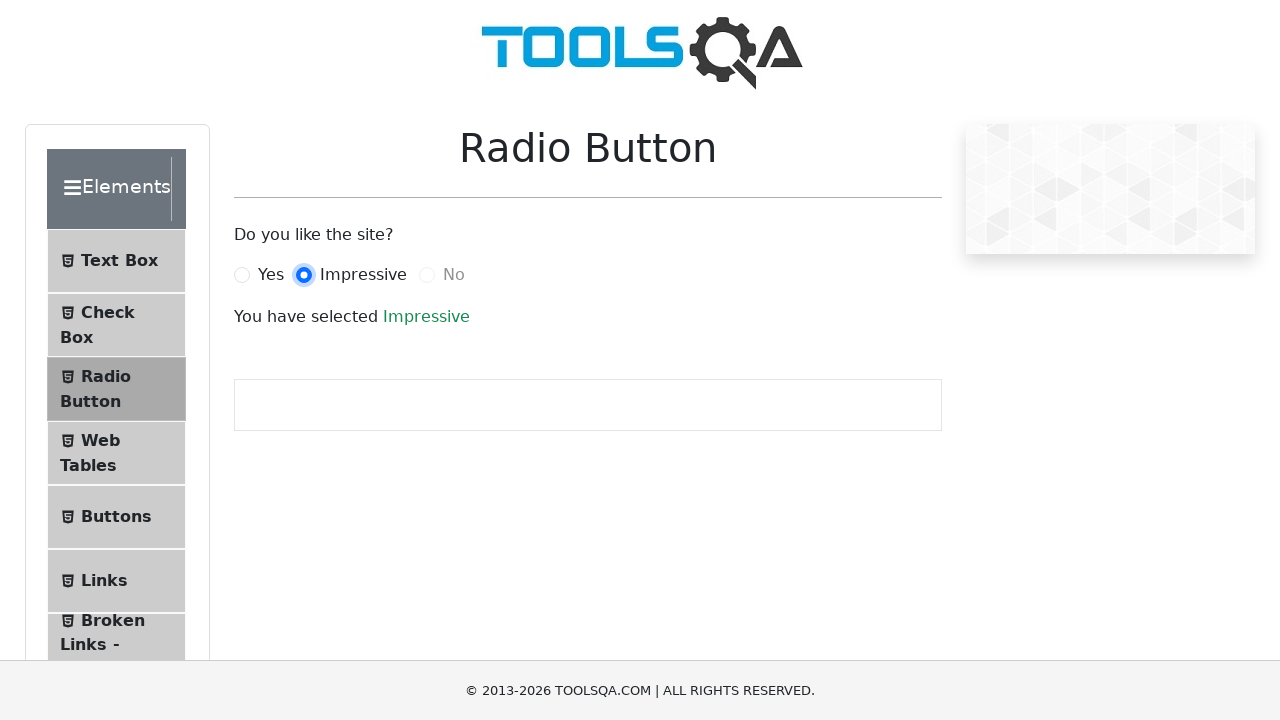

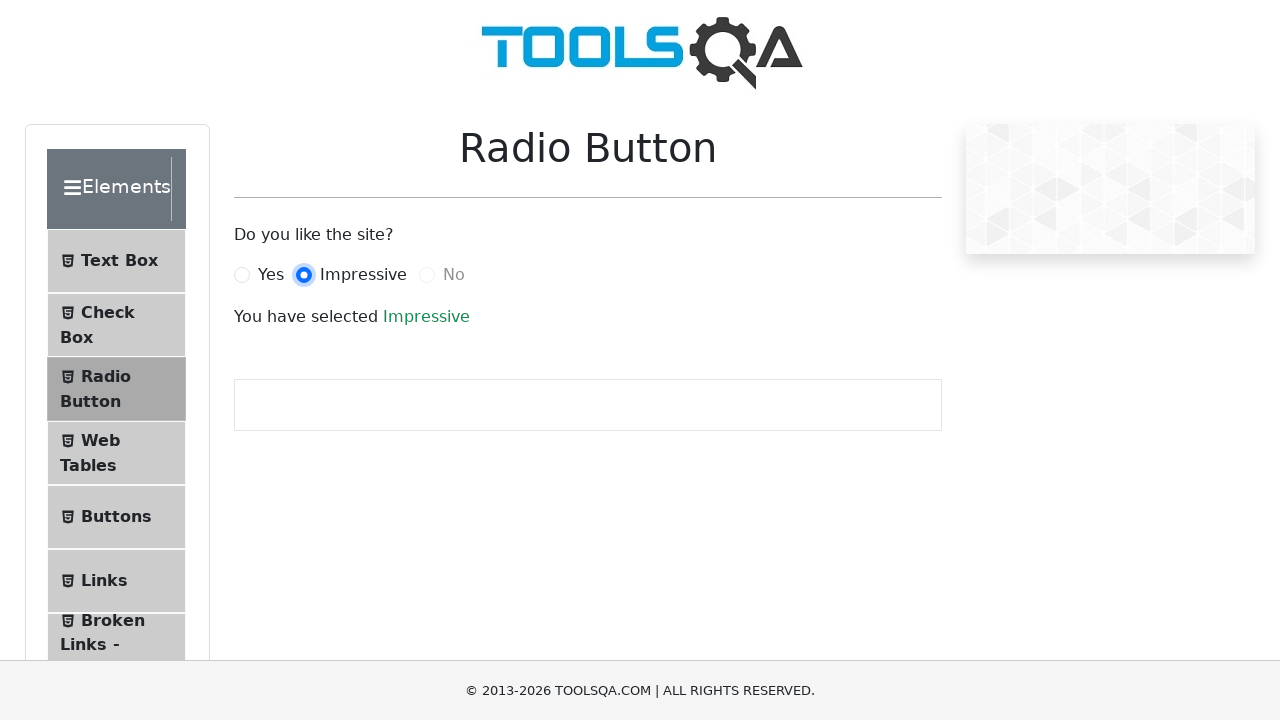